Tests alert handling by navigating to alerts section, triggering a confirm dialog, and accepting it

Starting URL: https://demoqa.com/browser-windows

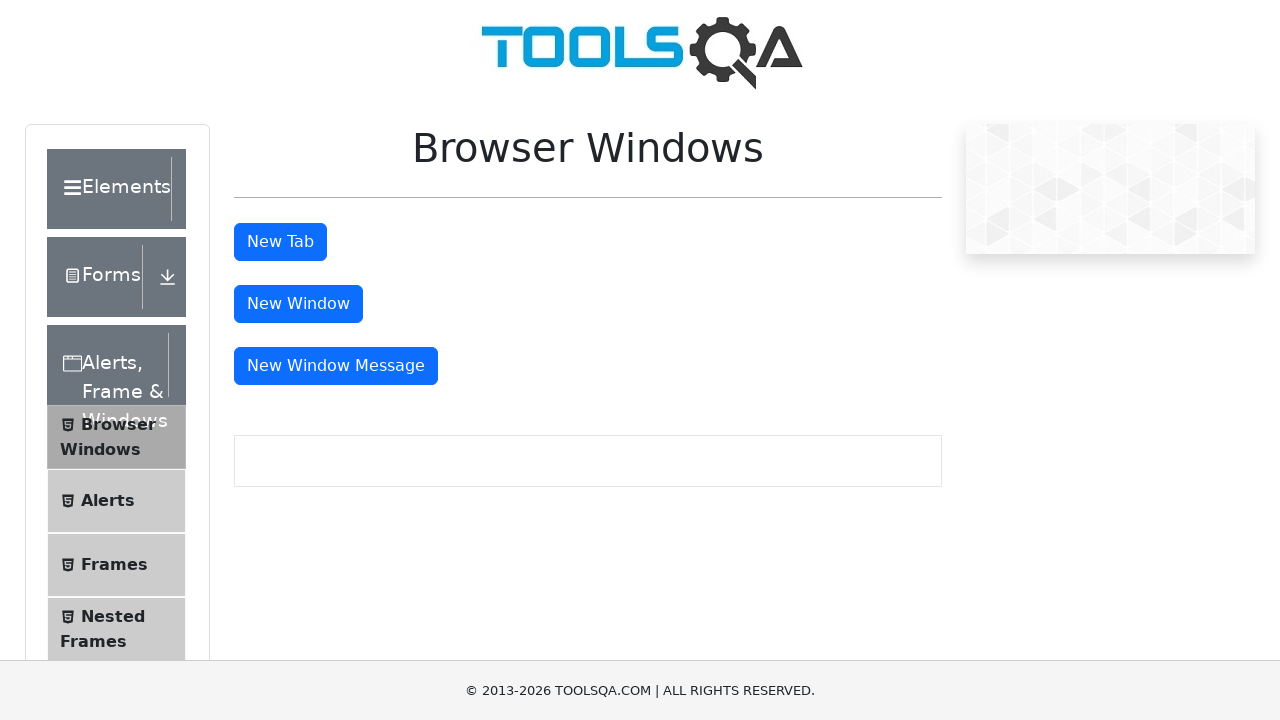

Scrolled down 500px to make alerts link visible
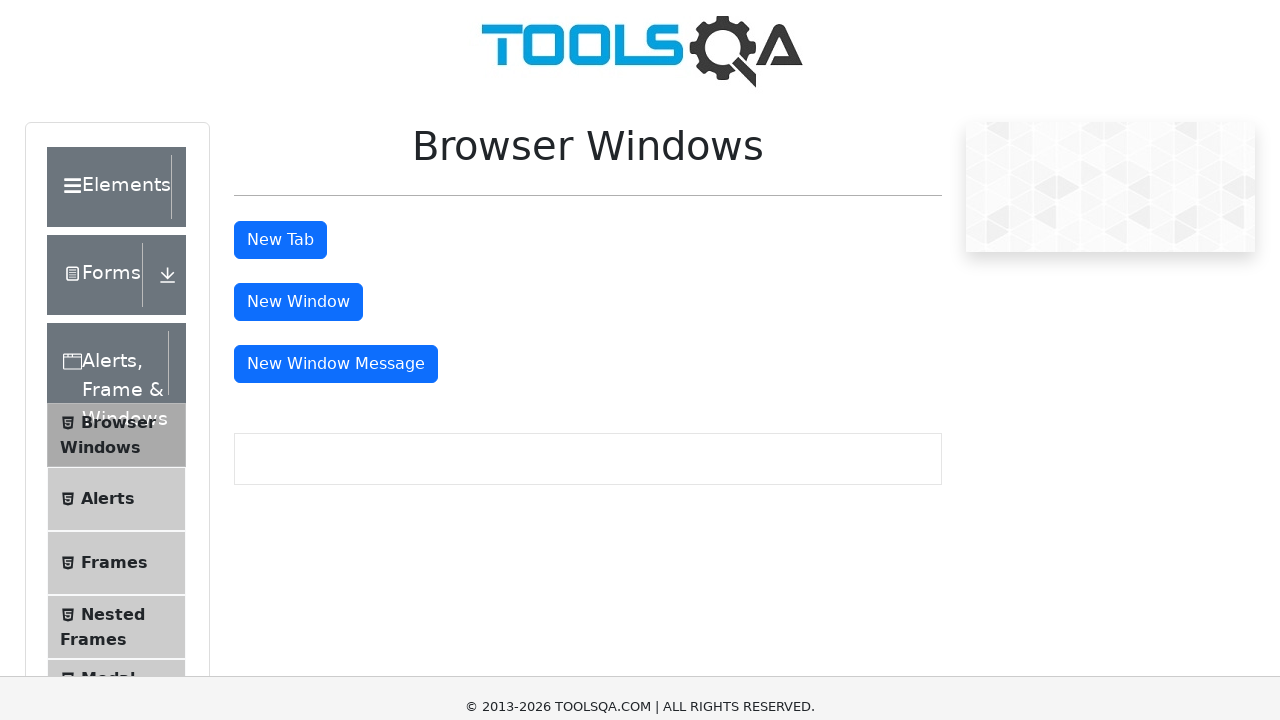

Clicked on Alerts menu item at (108, 107) on xpath=//li[@id='item-1']//span[text()='Alerts']
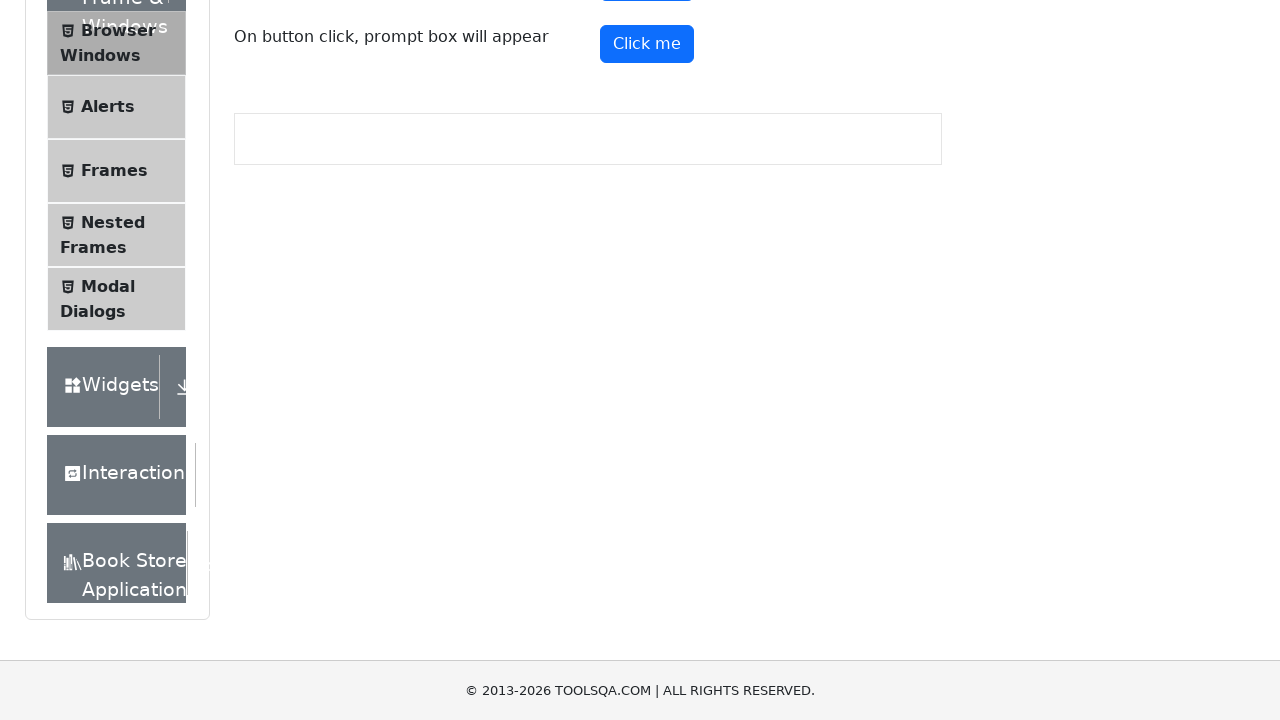

Clicked confirm button to trigger alert at (647, 19) on #confirmButton
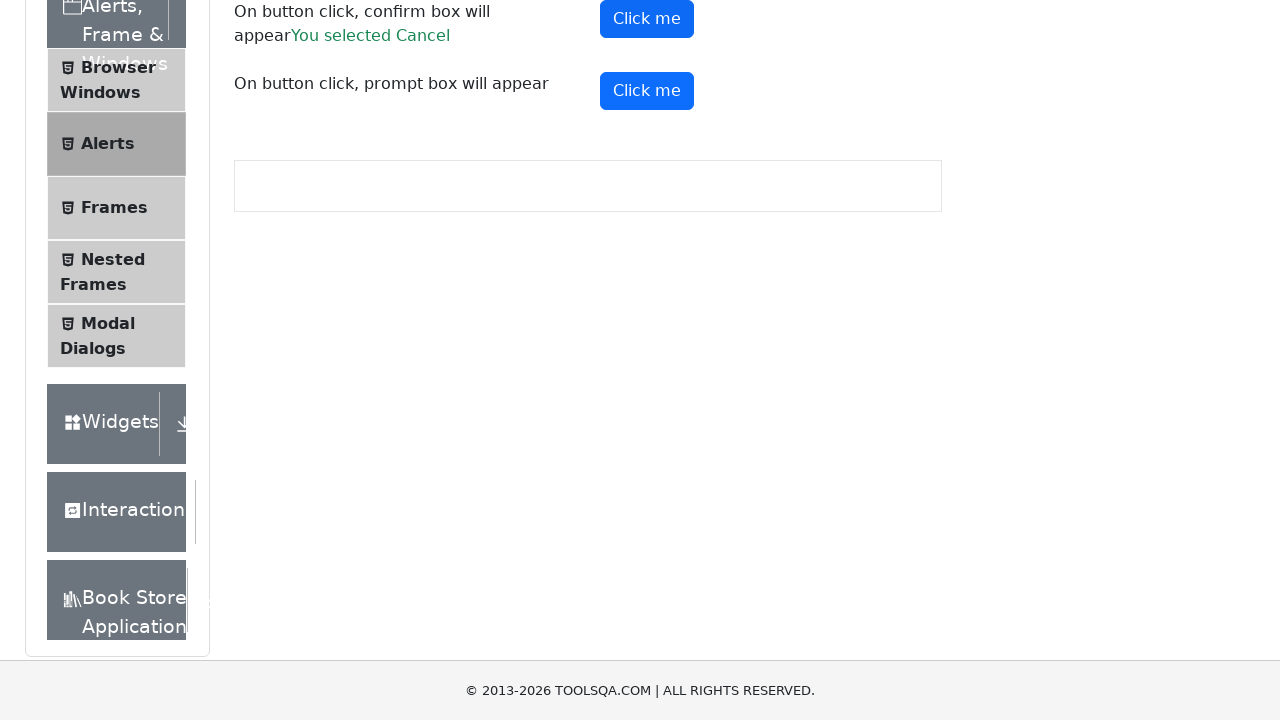

Set up dialog handler to accept confirmation
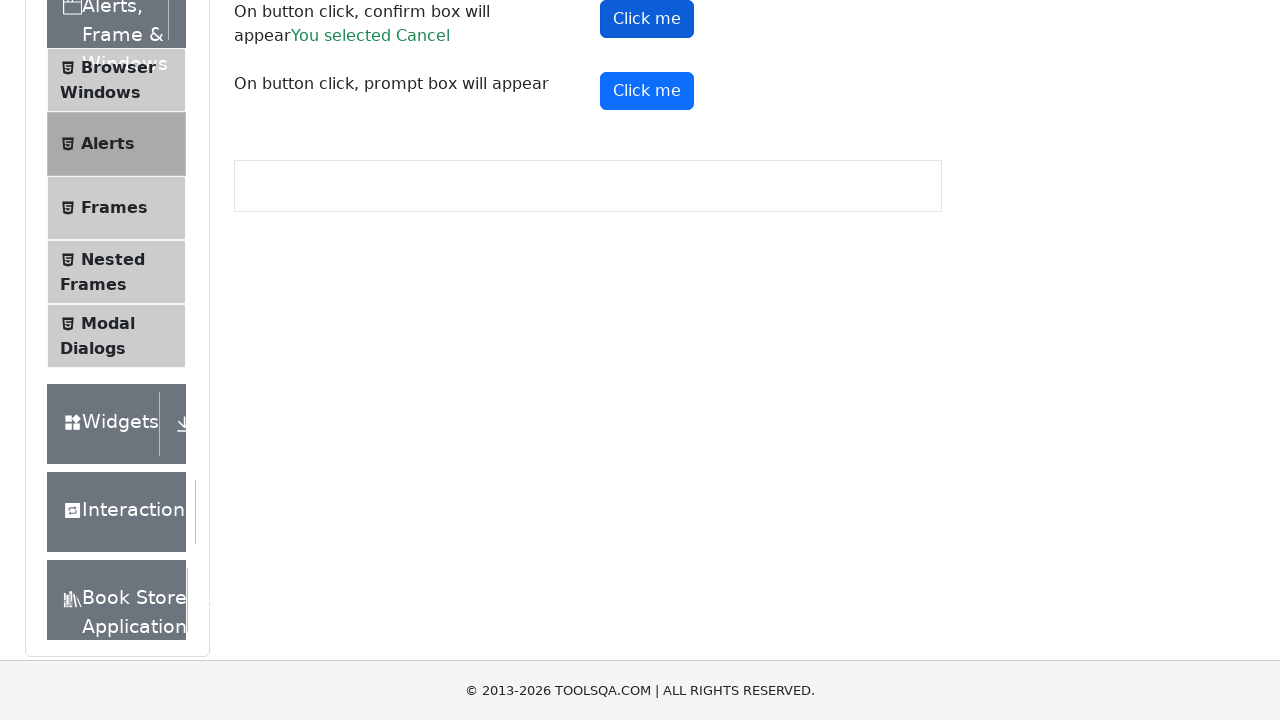

Clicked confirm button and accepted the dialog at (647, 19) on #confirmButton
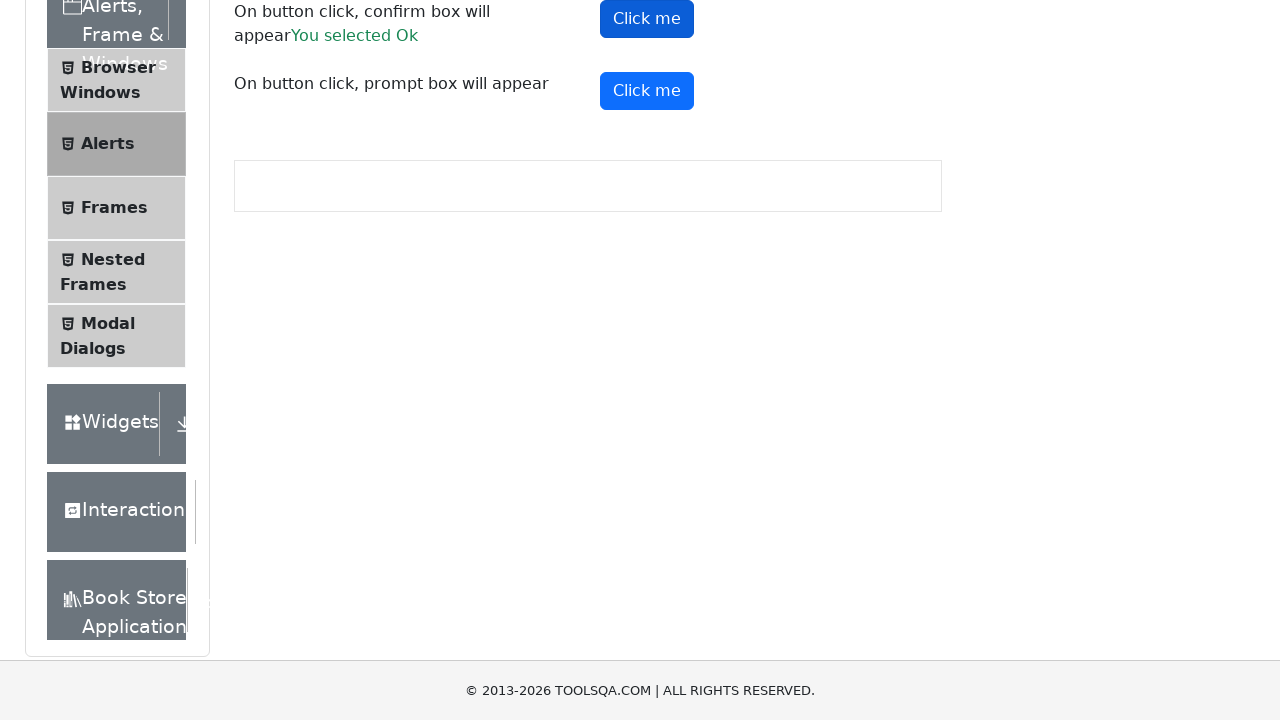

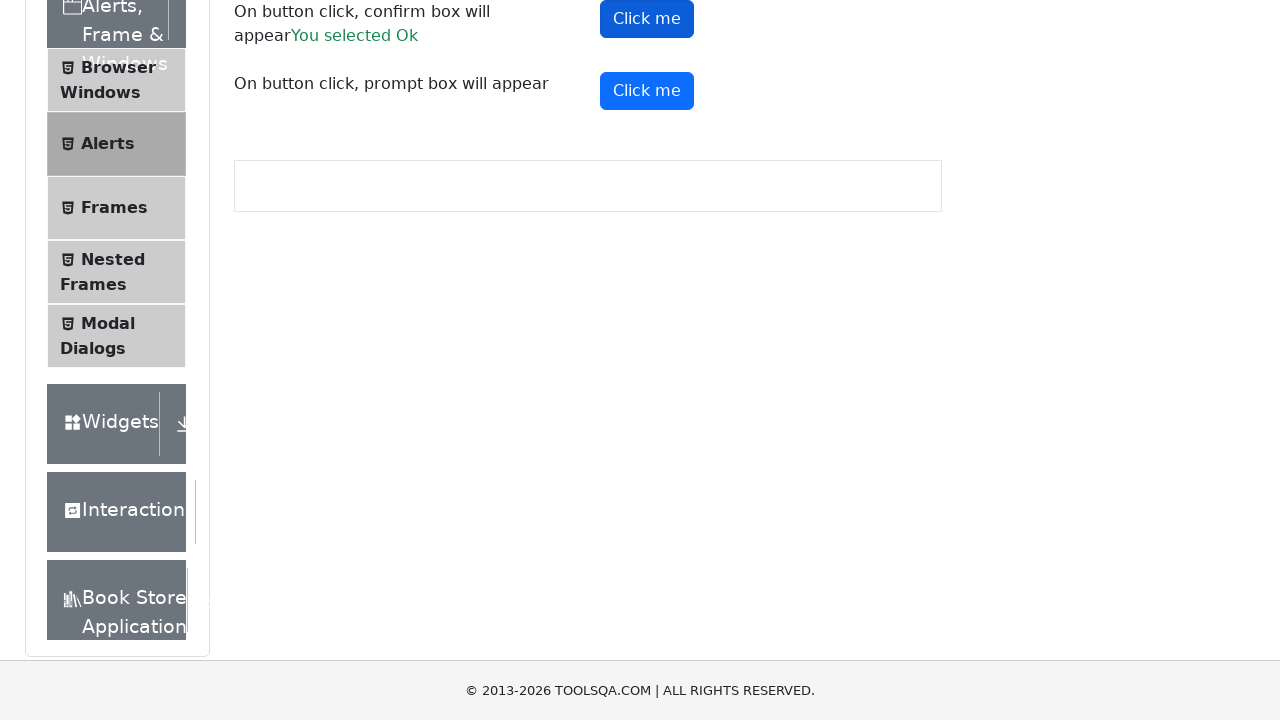